Loads the XPath practice page to verify session ID is not null (basic page load test)

Starting URL: https://selectorshub.com/xpath-practice-page/

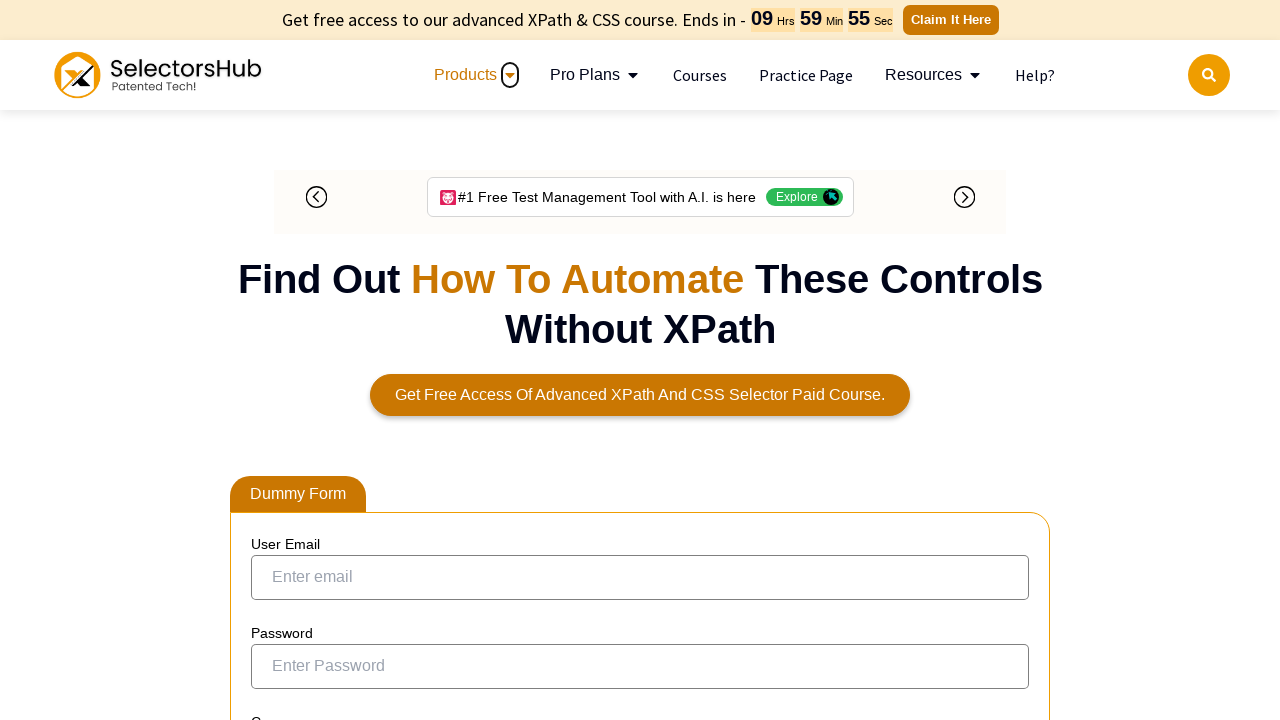

Waited for page DOM content to load on XPath practice page
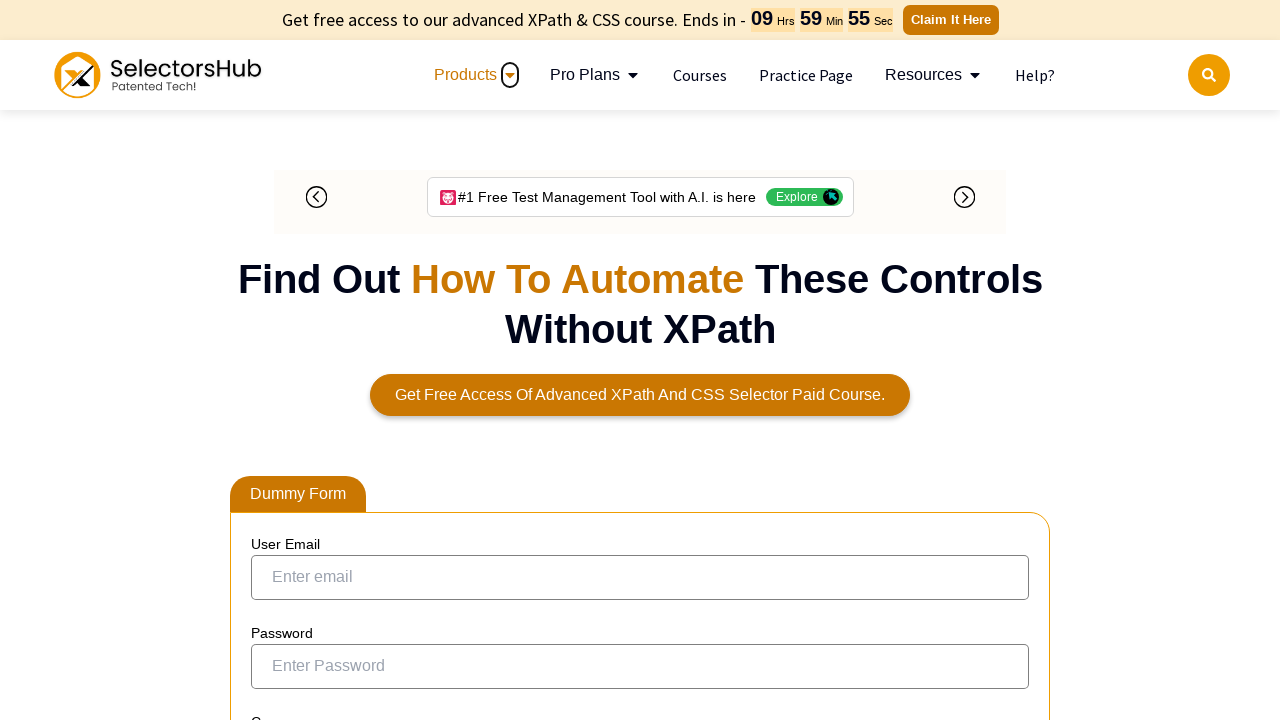

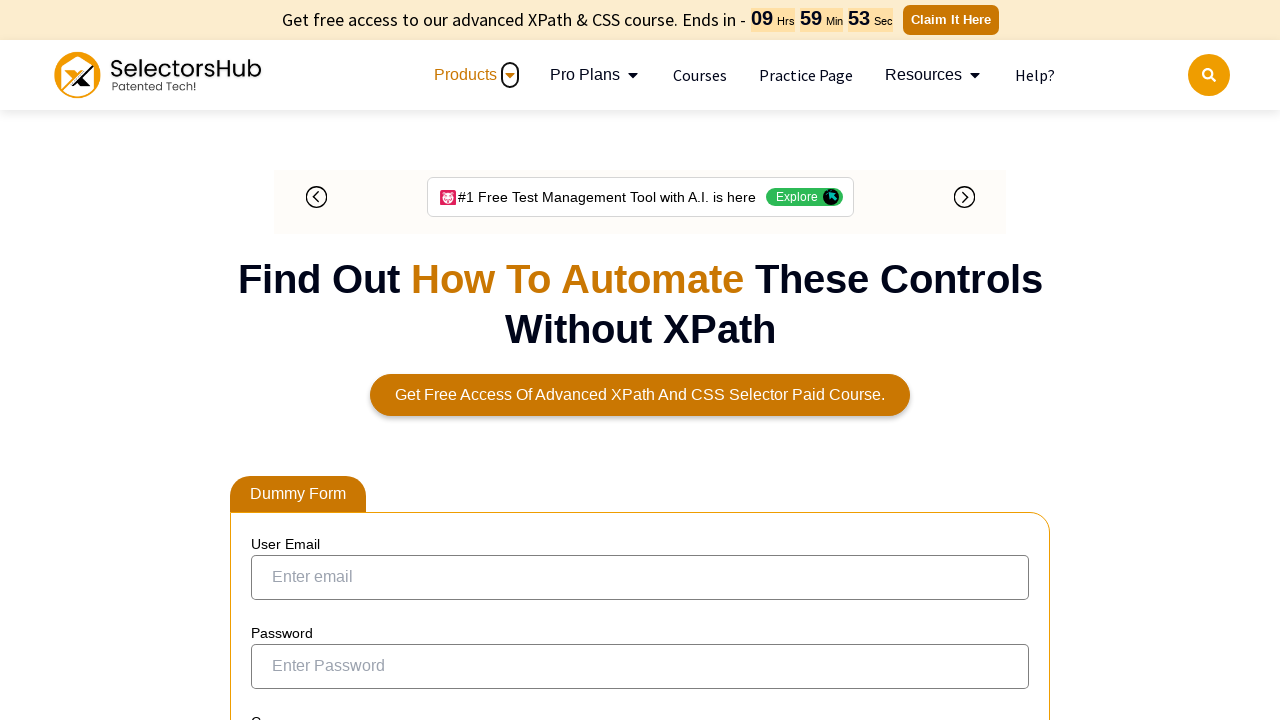